Tests JavaScript alert and confirm dialog handling by entering a name, triggering an alert and accepting it, then triggering a confirm dialog and dismissing it.

Starting URL: https://rahulshettyacademy.com/AutomationPractice/

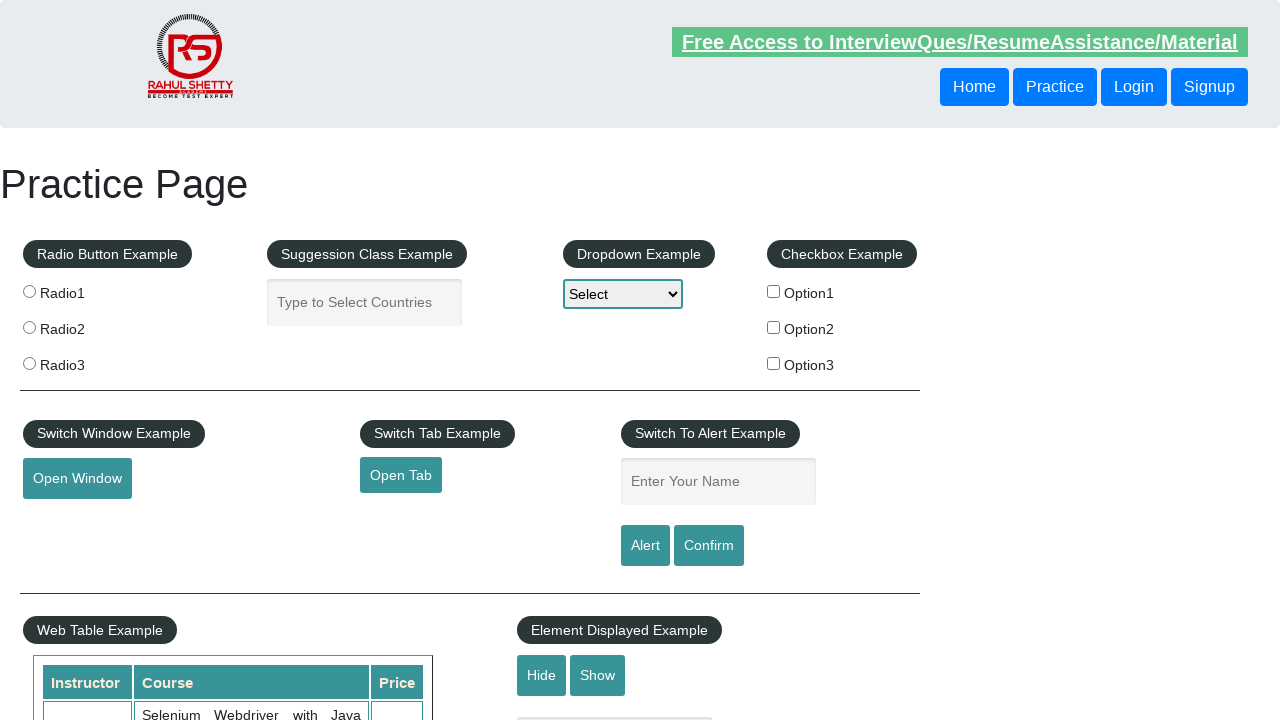

Navigated to AutomationPractice URL
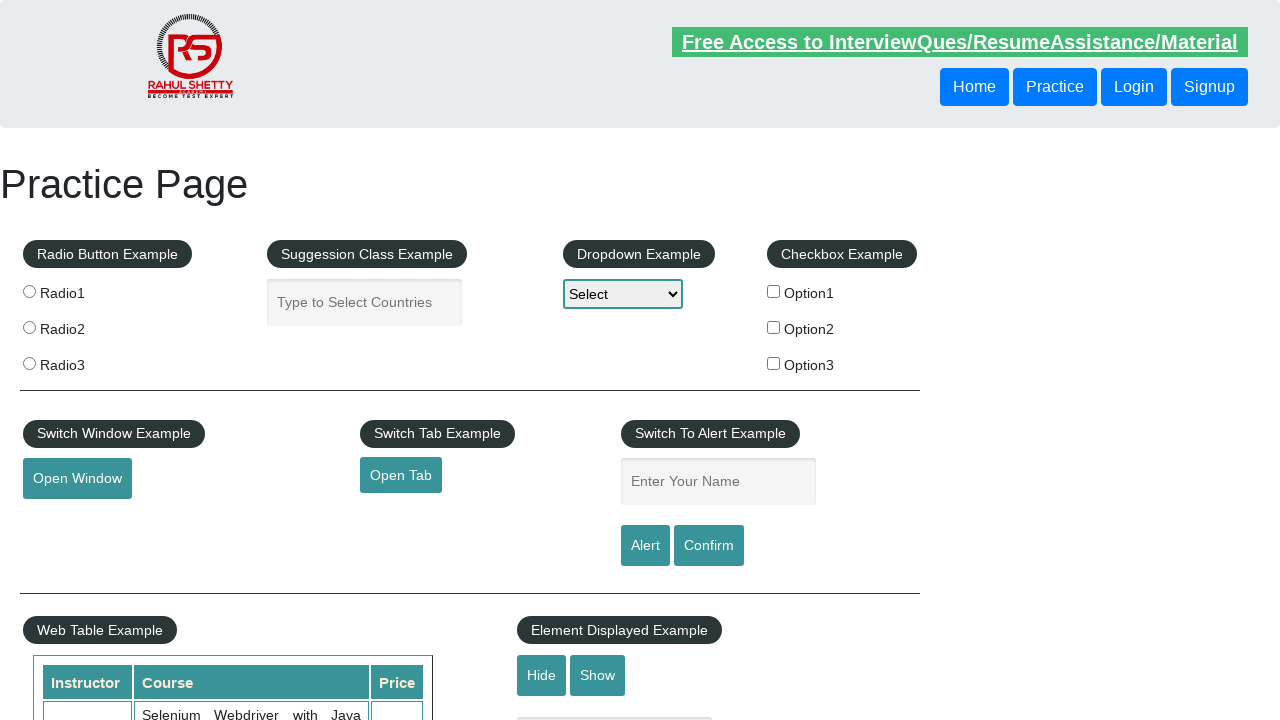

Filled name field with 'Navya' on #name
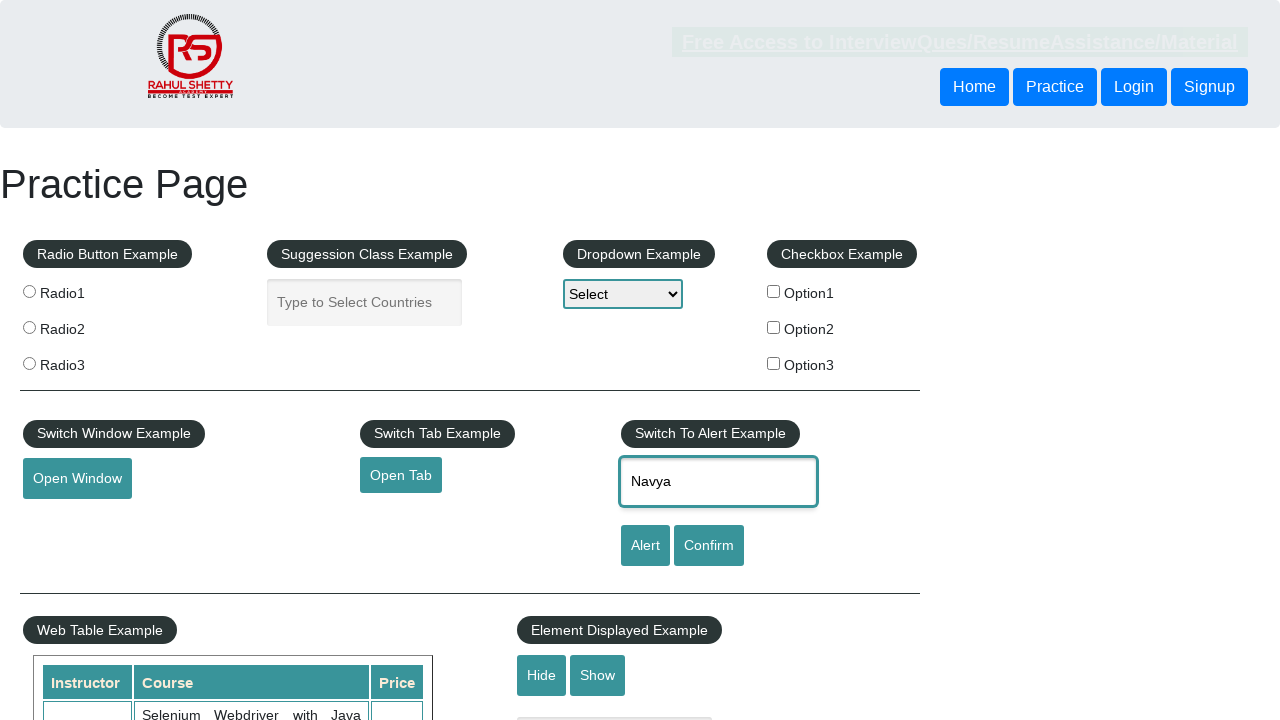

Triggered JavaScript alert and accepted it at (645, 546) on #alertbtn
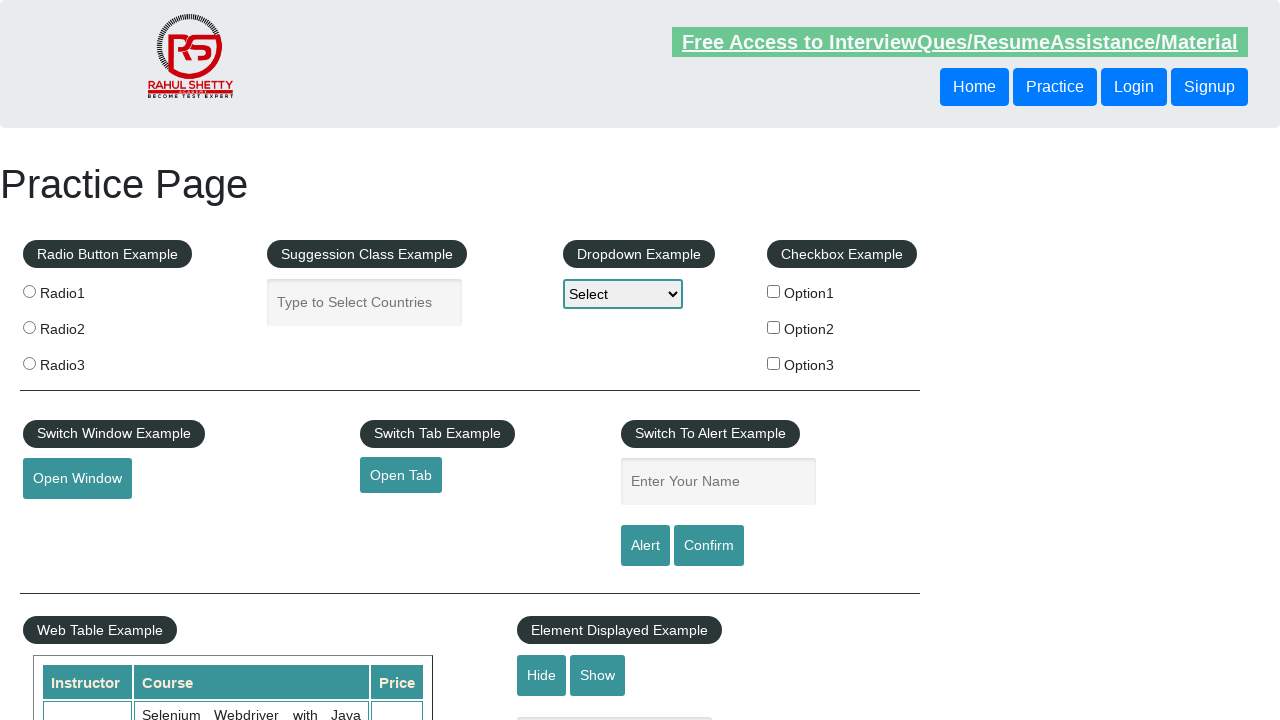

Triggered confirm dialog and dismissed it at (709, 546) on #confirmbtn
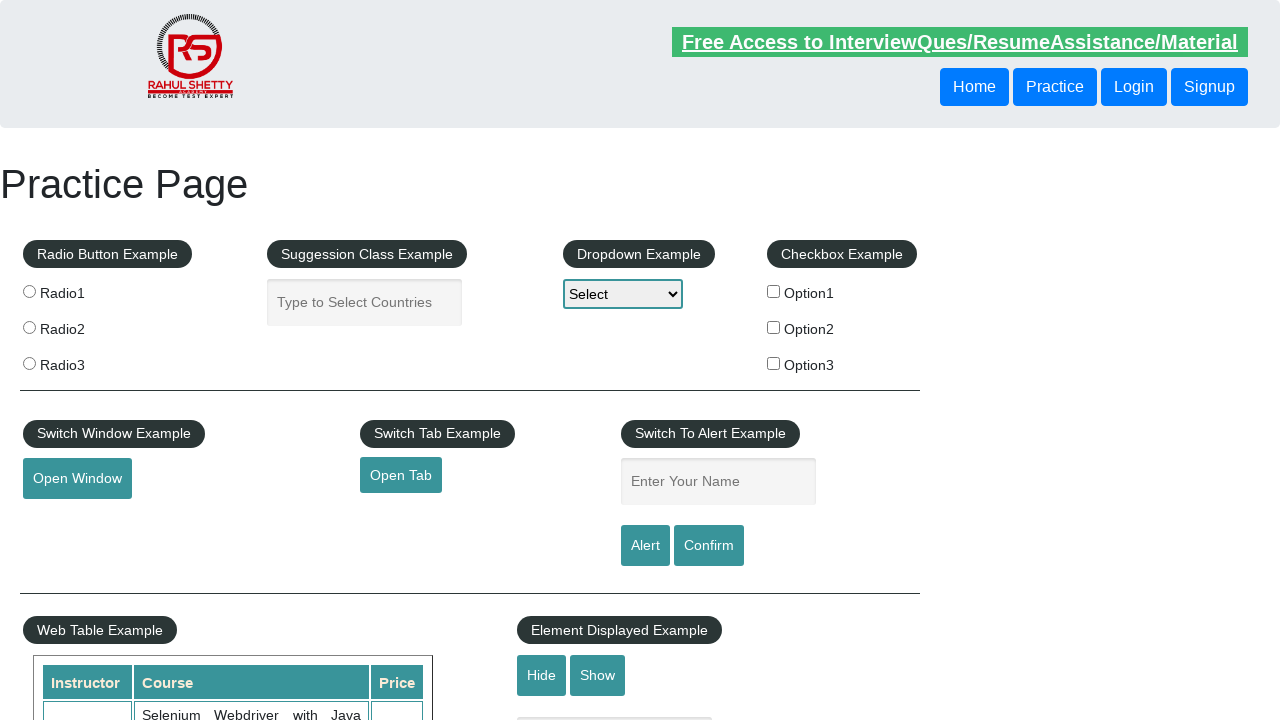

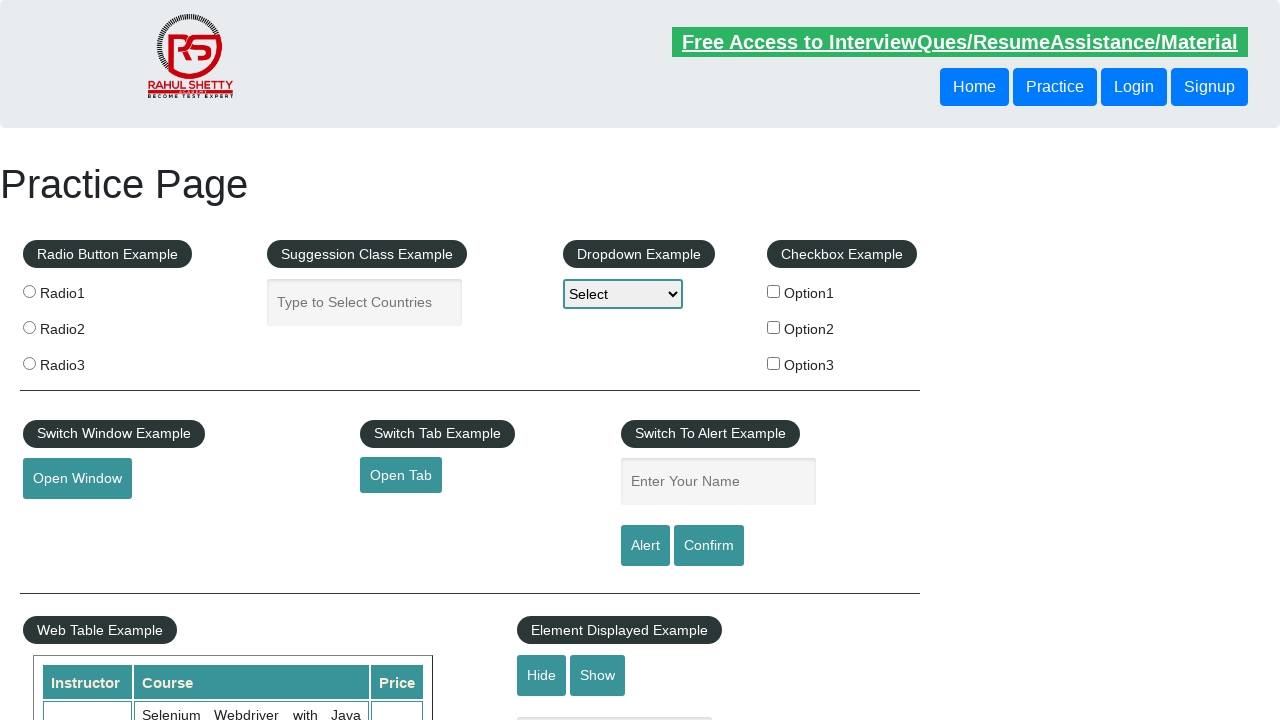